Navigates to a product category page and verifies that product links are present and clickable by clicking on a random product

Starting URL: https://www.woopy.com.ua/index.php/component/virtuemart/view/category/virtuemart_category_id/8

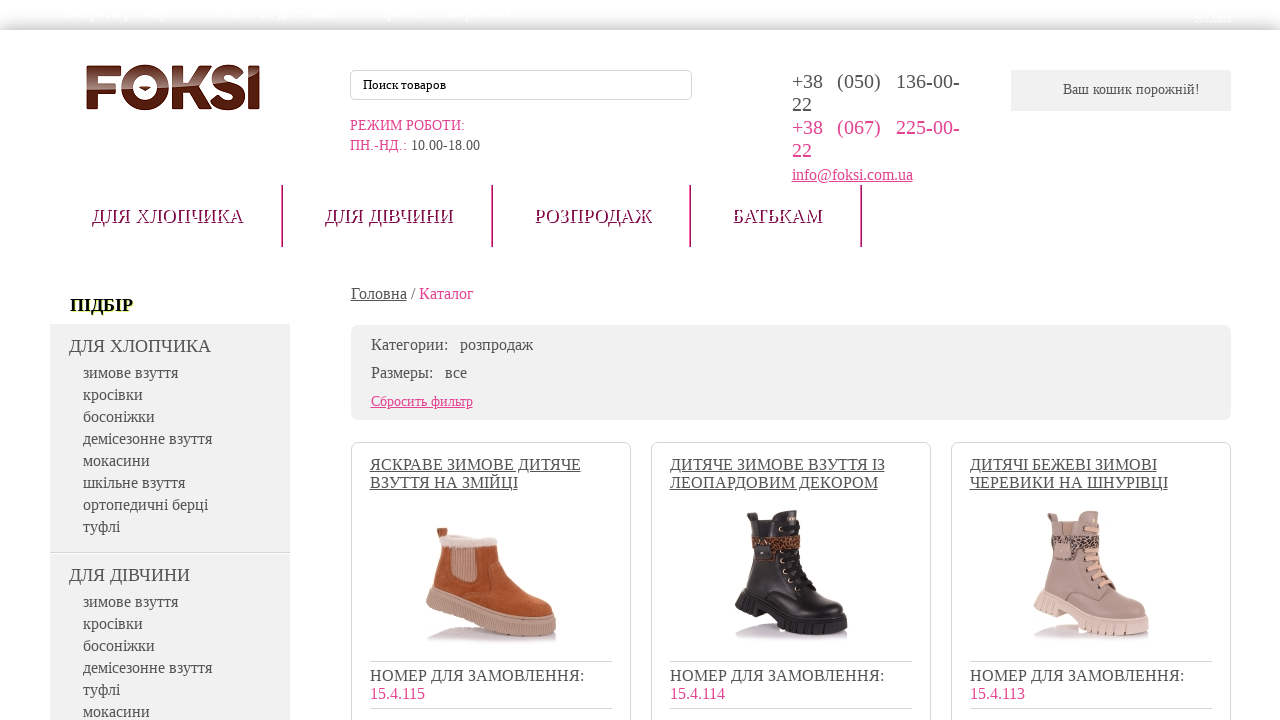

Waited for product links to load on category page
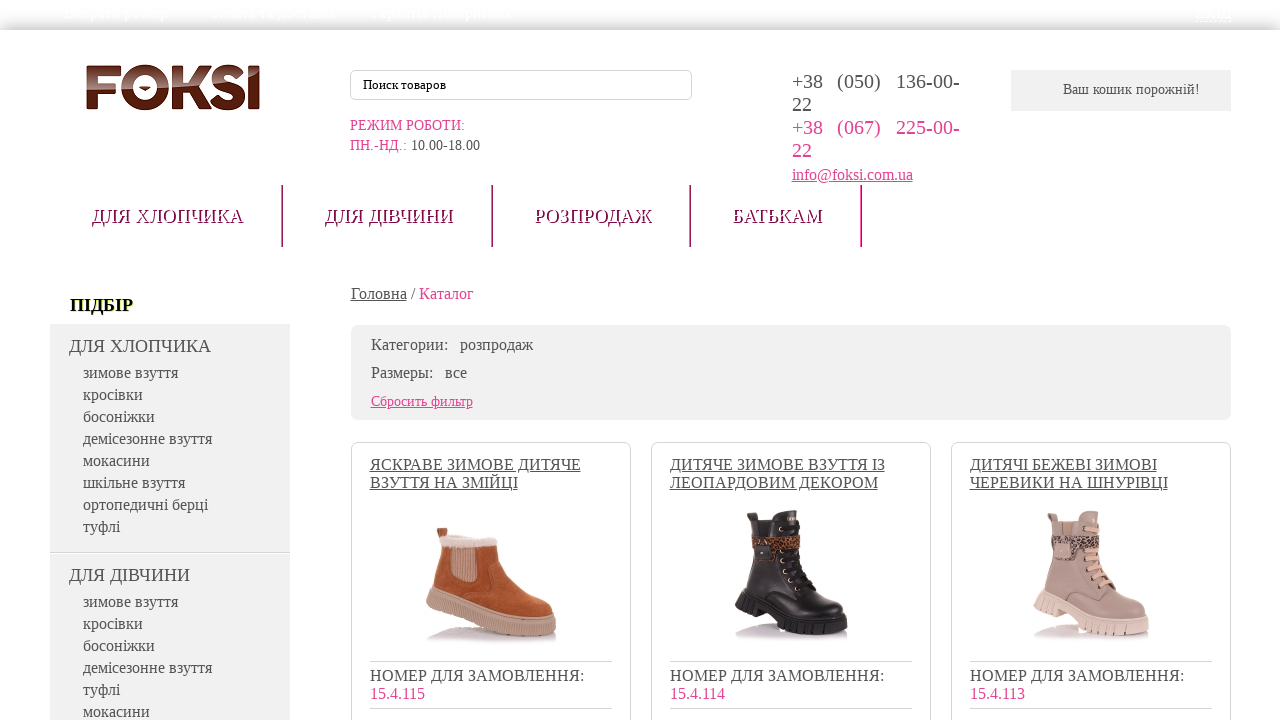

Located all product links on the category page
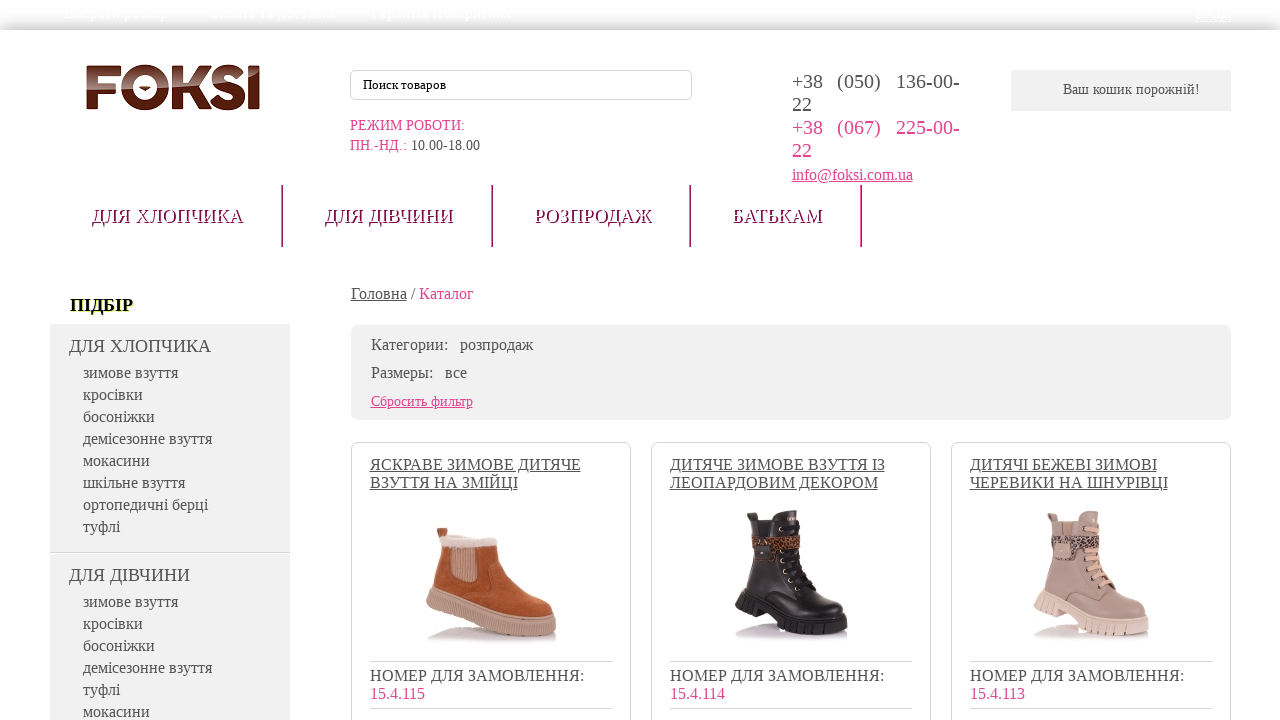

Verified that 42 products are present on the category page
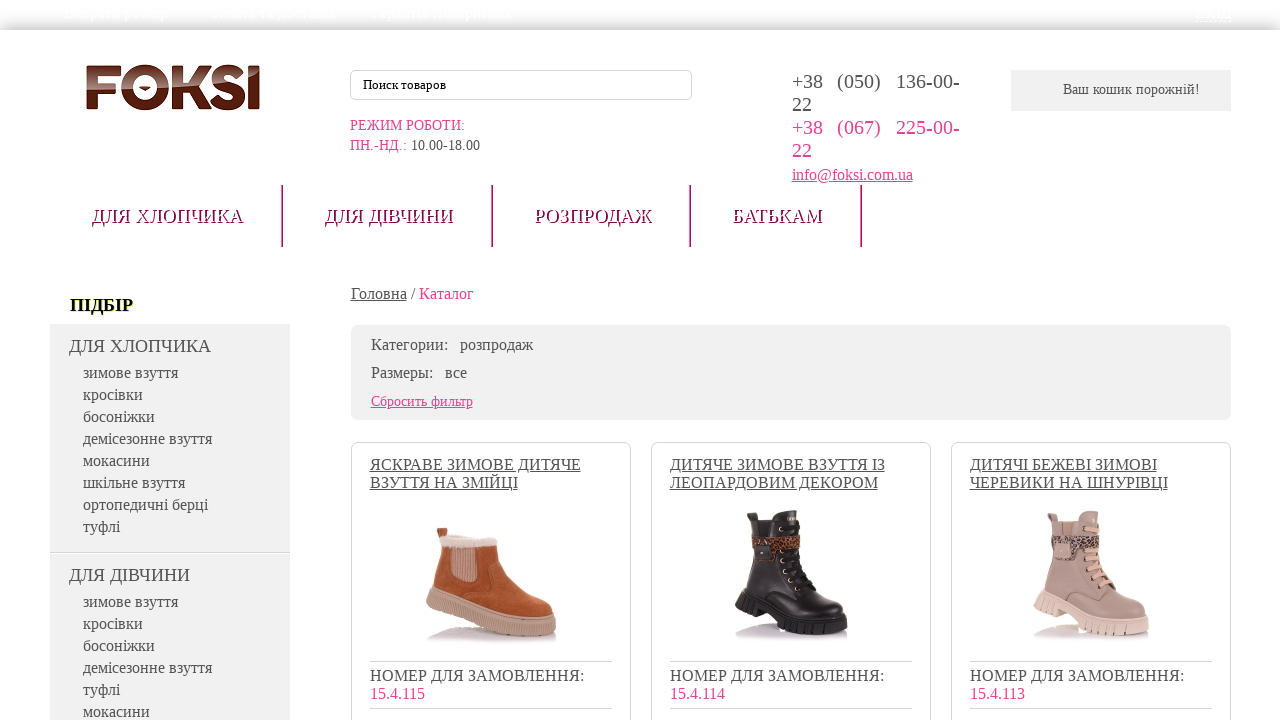

Clicked on random product link at index 1 at (748, 360) on .product-readmore a >> nth=1
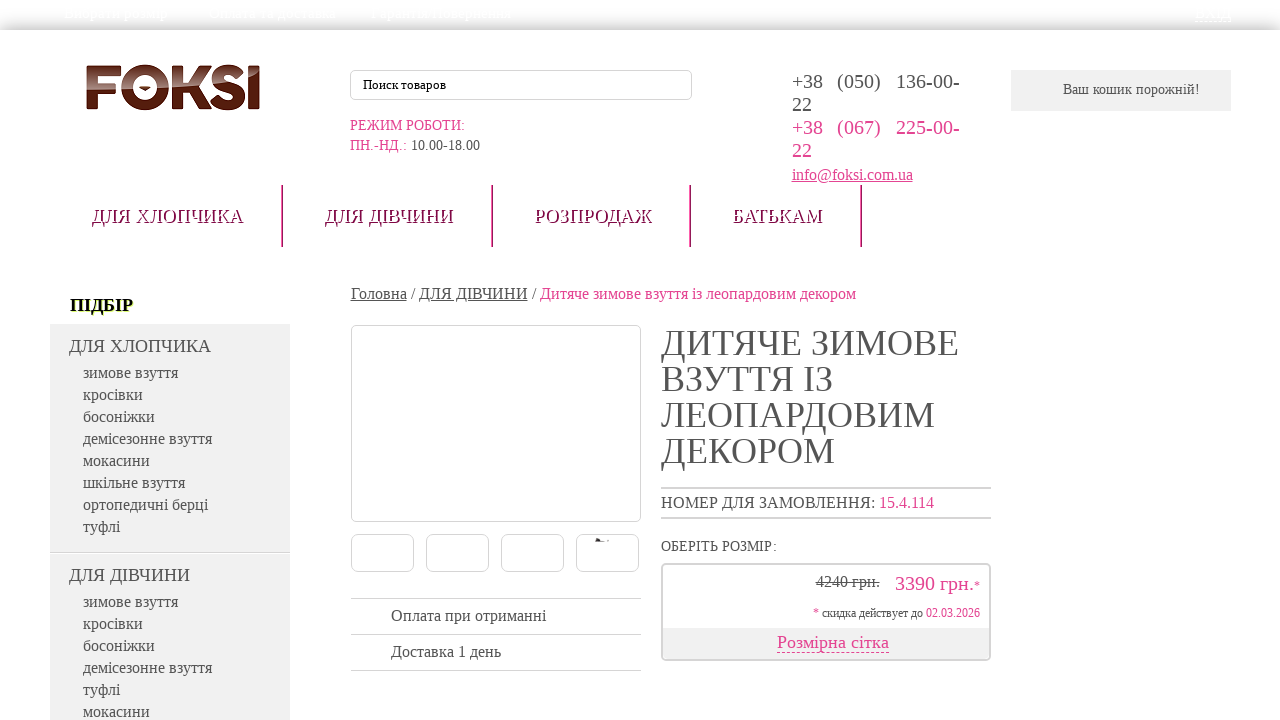

Product page loaded successfully
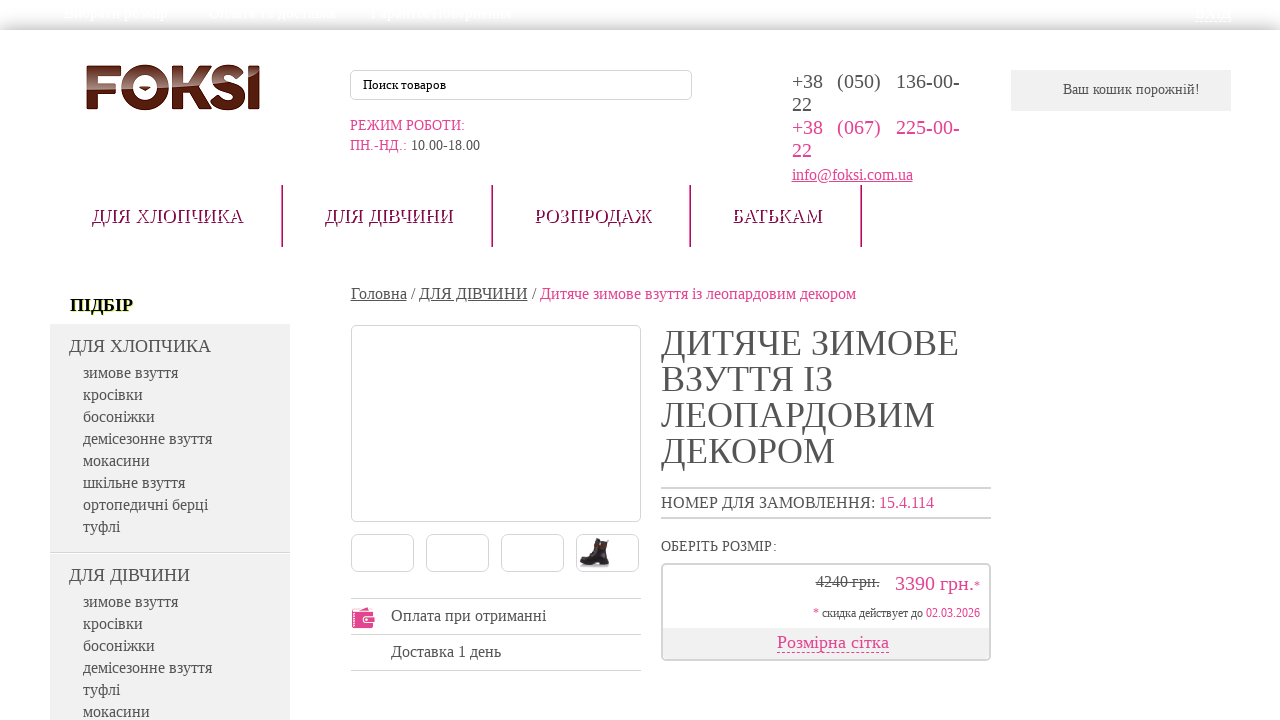

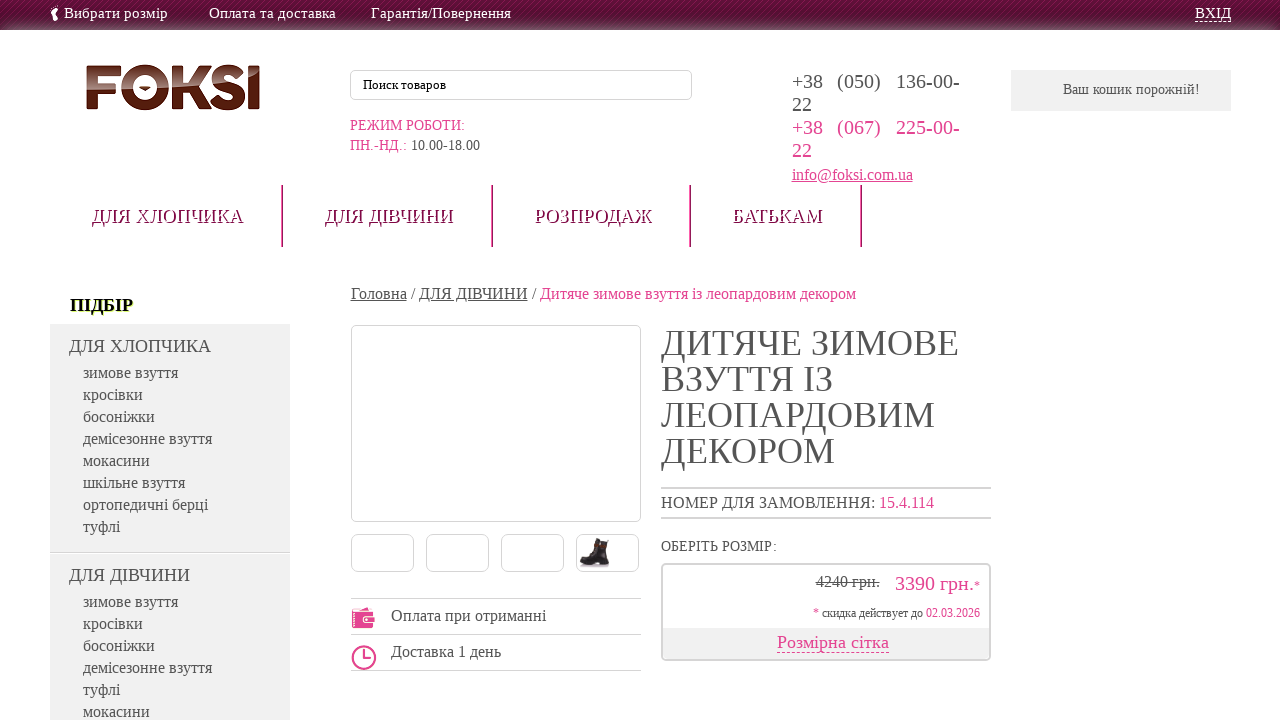